Navigates to a football statistics page and clicks the "All matches" button to display all match data

Starting URL: https://www.adamchoi.co.uk/overs/detailed

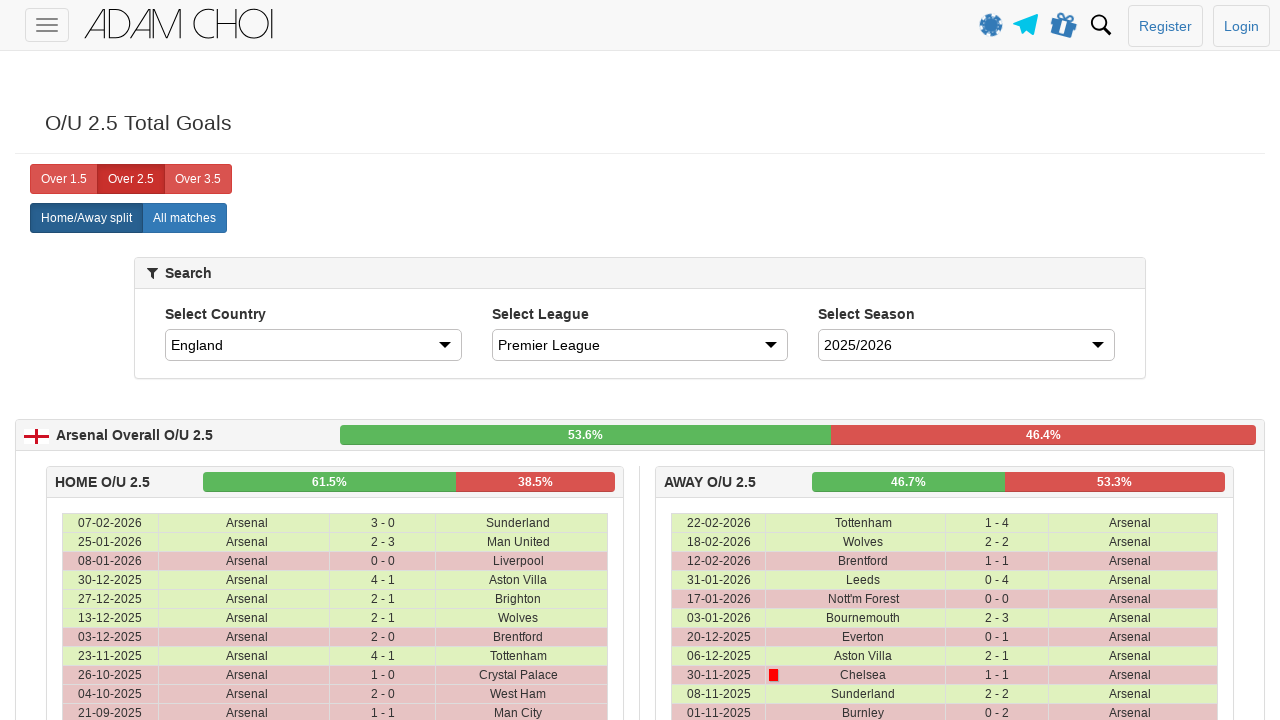

Clicked the 'All matches' button to display all match data at (184, 218) on xpath=//label[@analytics-event="All matches"]
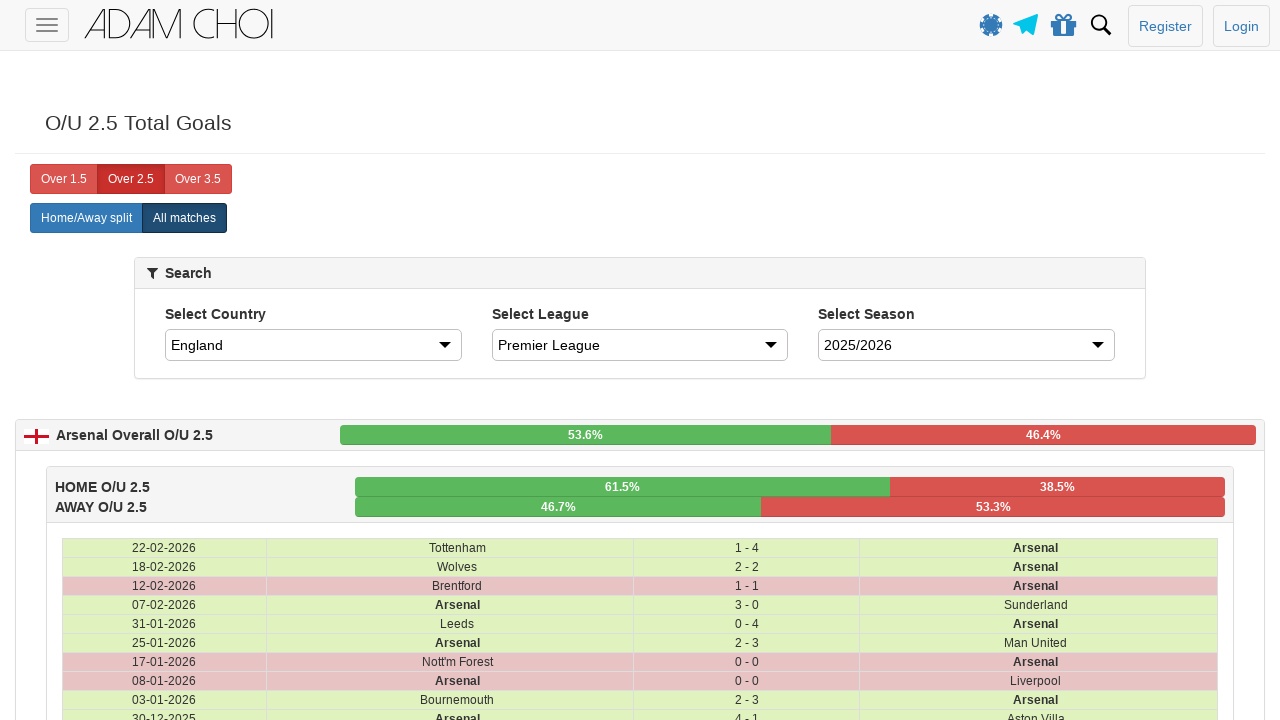

Waited for page to load after clicking 'All matches' button
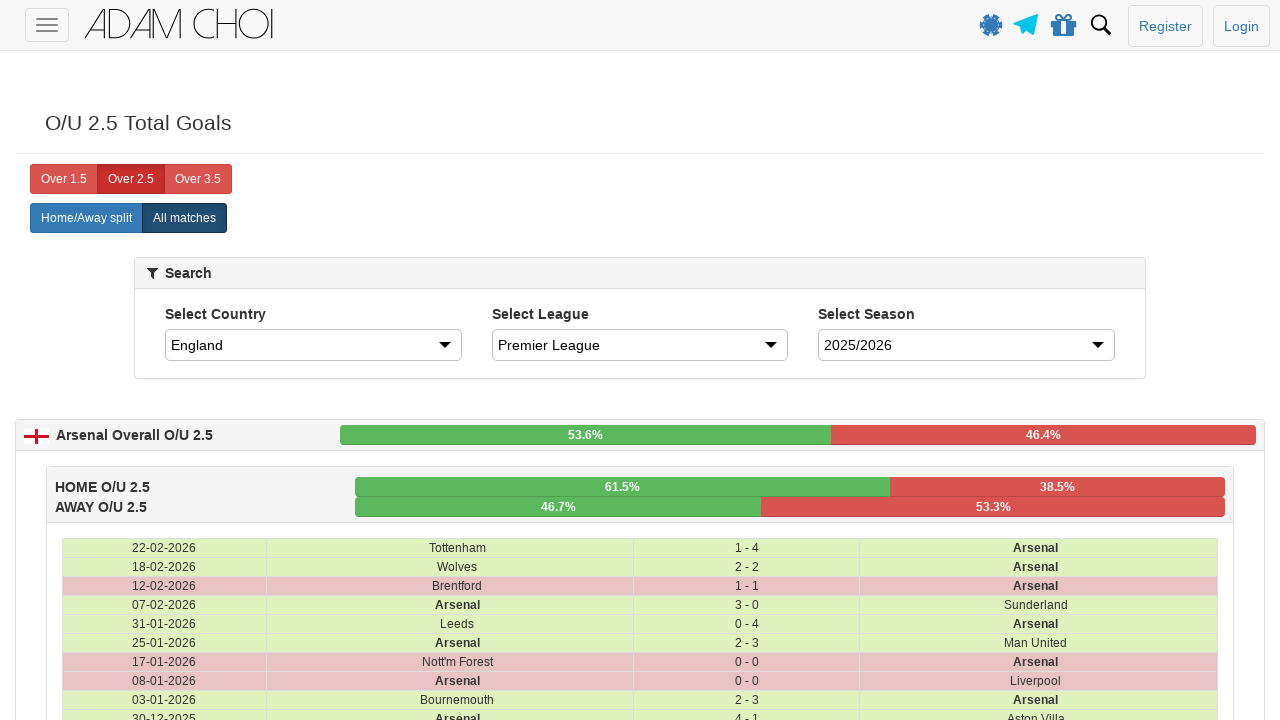

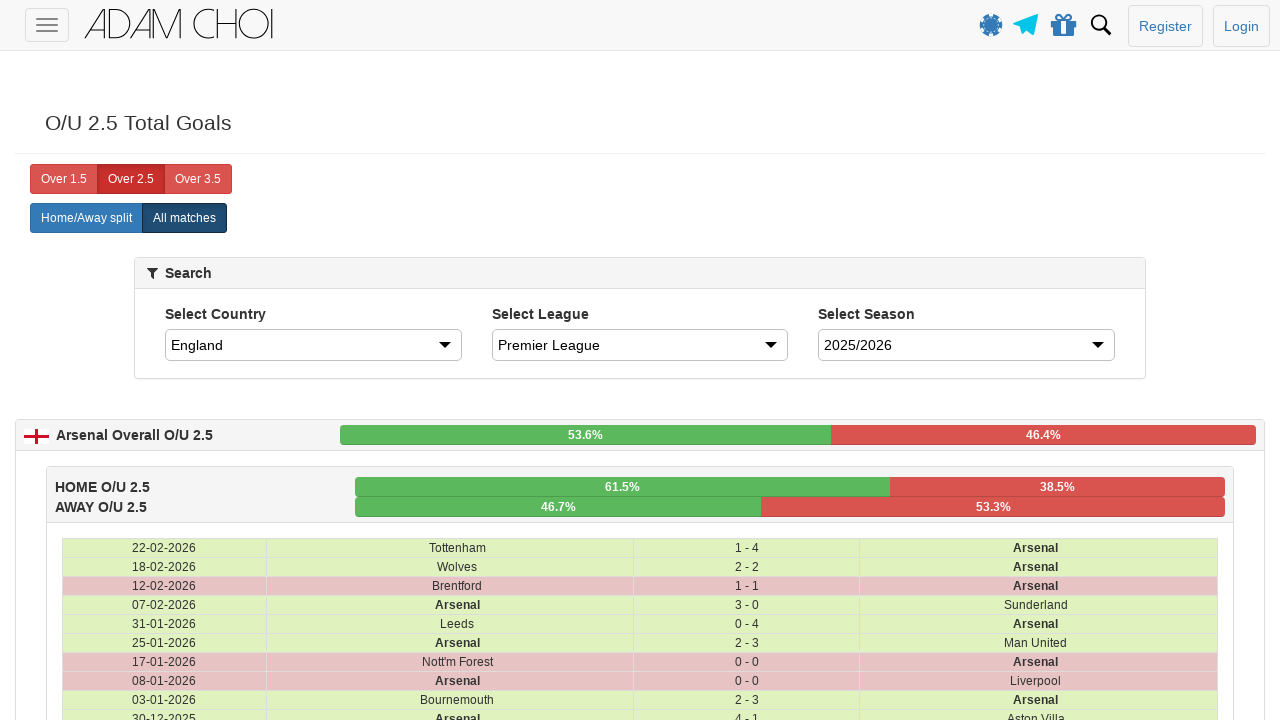